Tests the FAQ dropdown accordion by clicking on the fourth question about same-day ordering and verifying the answer text

Starting URL: https://qa-scooter.praktikum-services.ru/

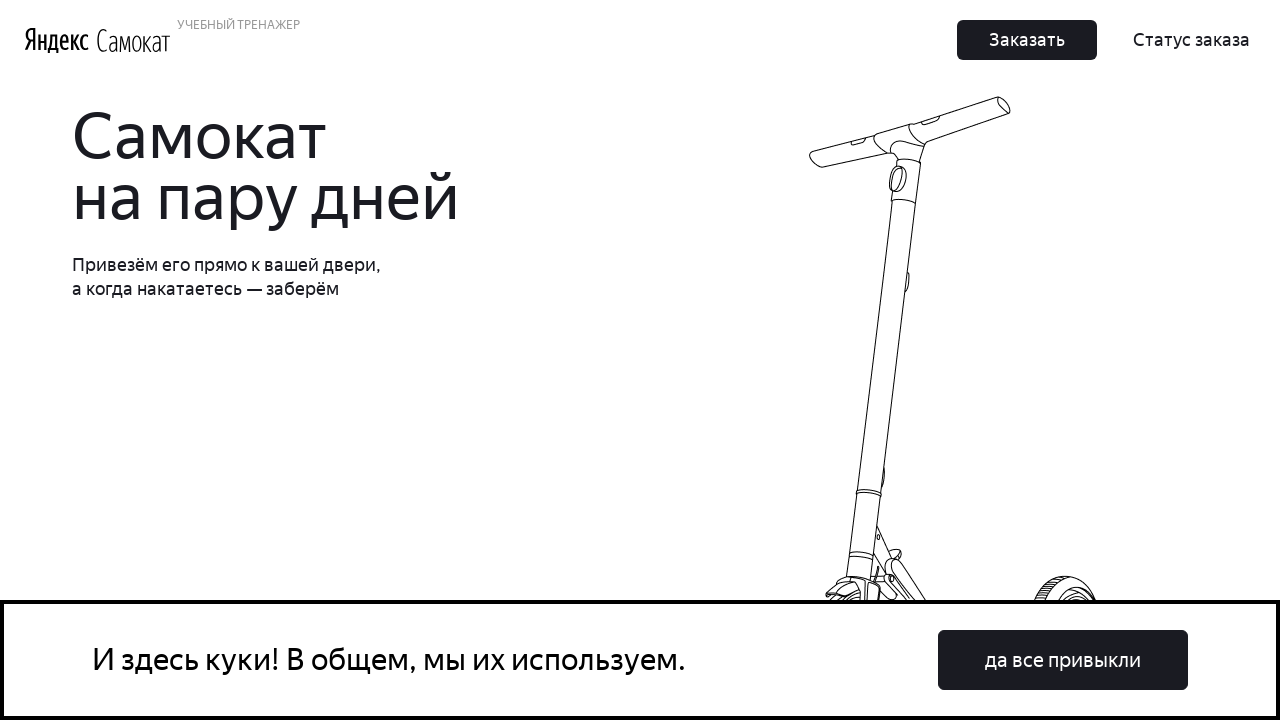

Scrolled to FAQ section 'Вопросы о важном'
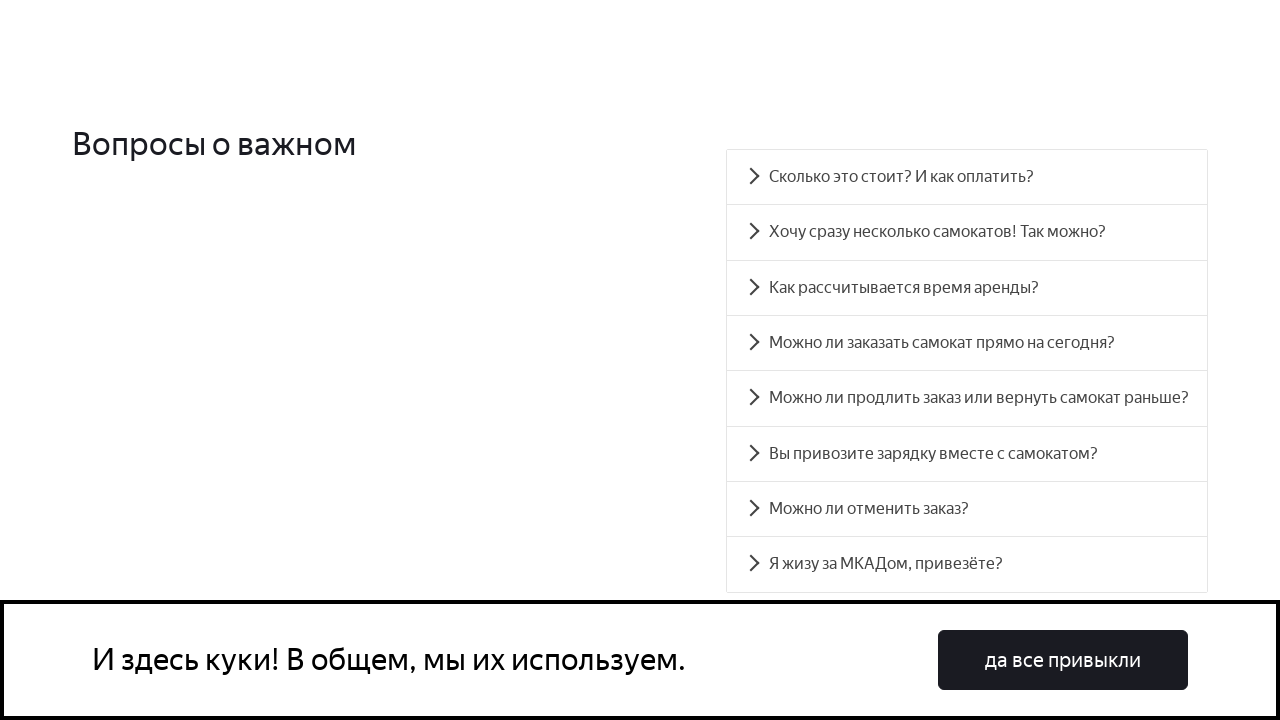

Clicked on fourth FAQ accordion item about same-day ordering at (967, 343) on [aria-controls='accordion__panel-3']
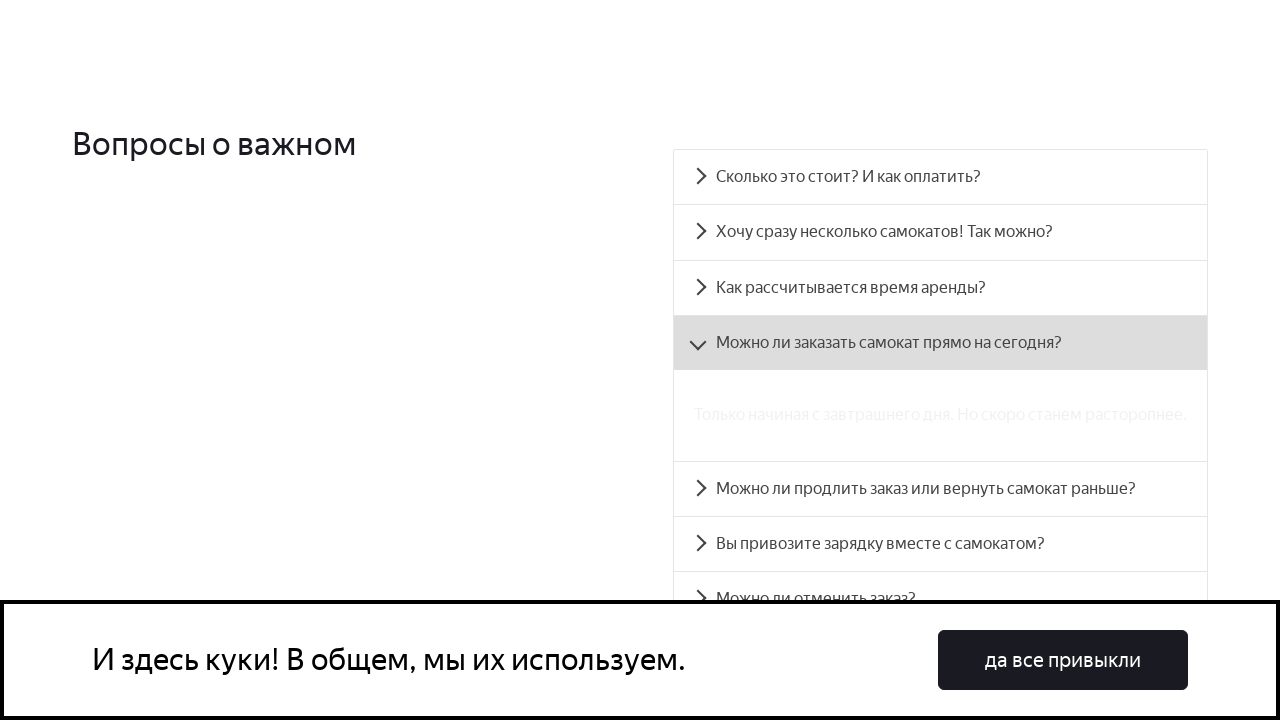

Verified answer text is displayed: 'Только начиная с завтрашнего дня. Но скоро станем расторопнее.'
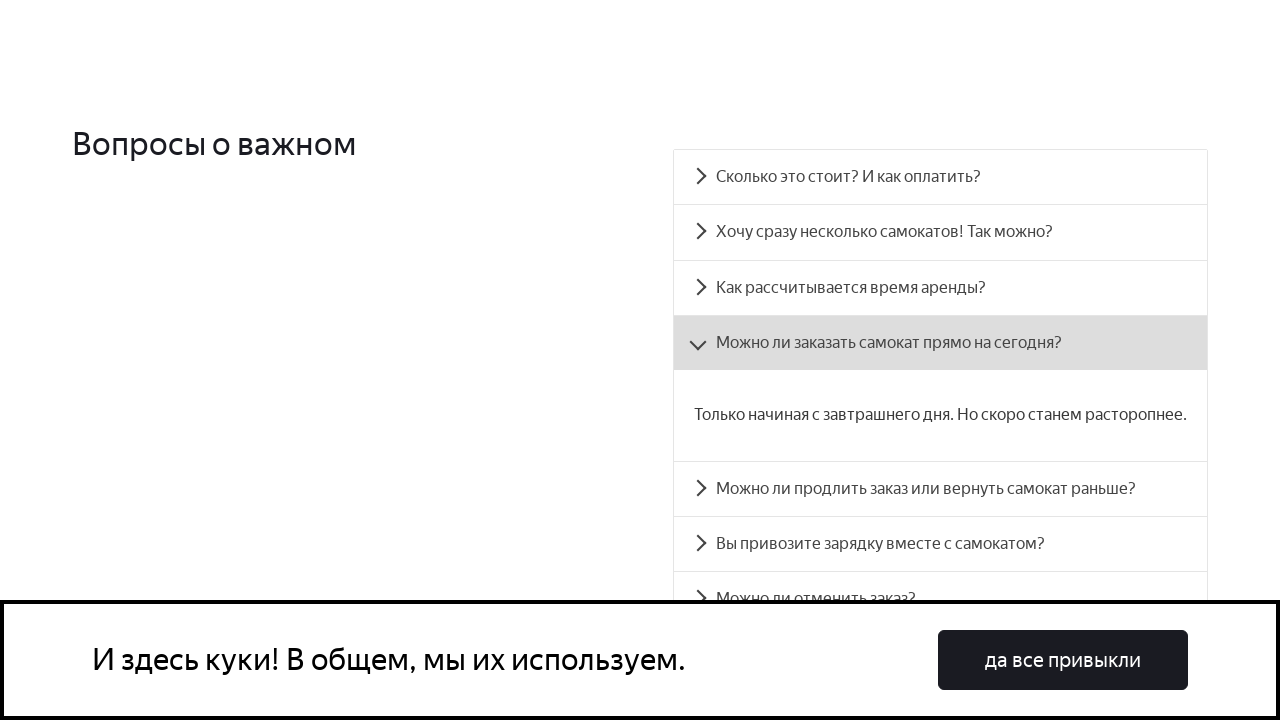

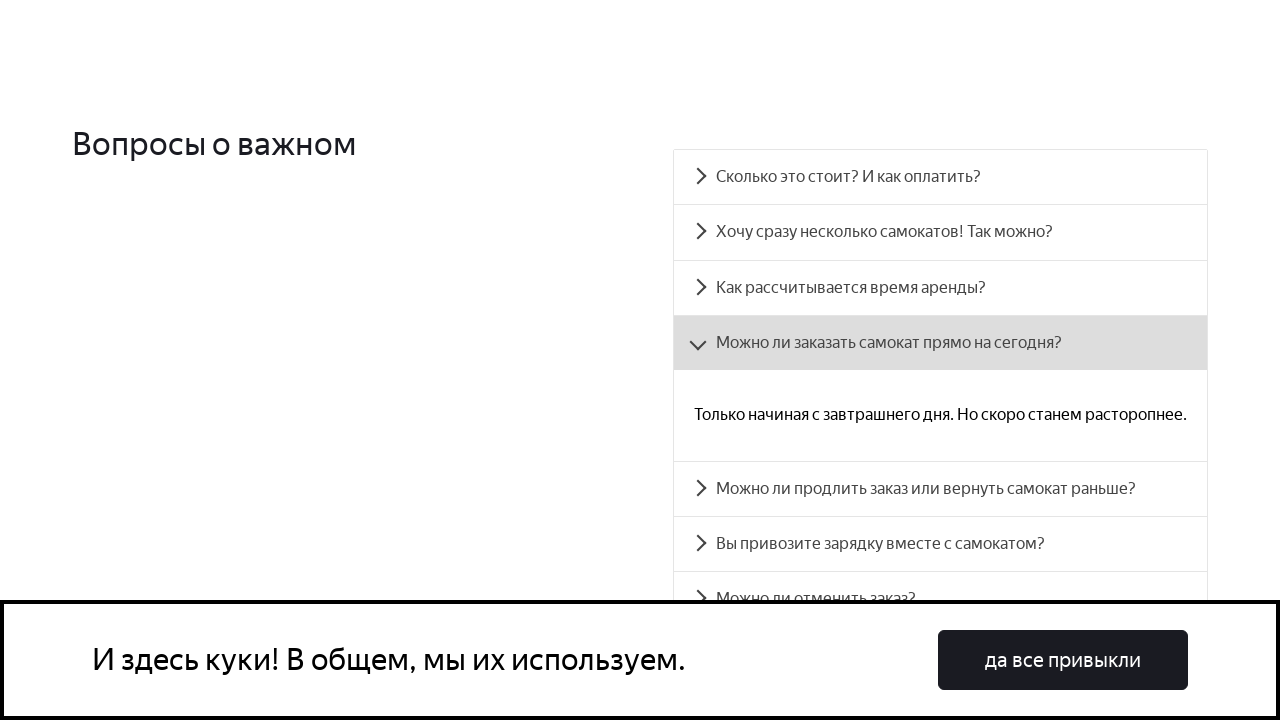